Tests the jQuery UI Datepicker widget by opening the calendar, navigating to the previous month, and selecting a specific date.

Starting URL: https://jqueryui.com/datepicker/

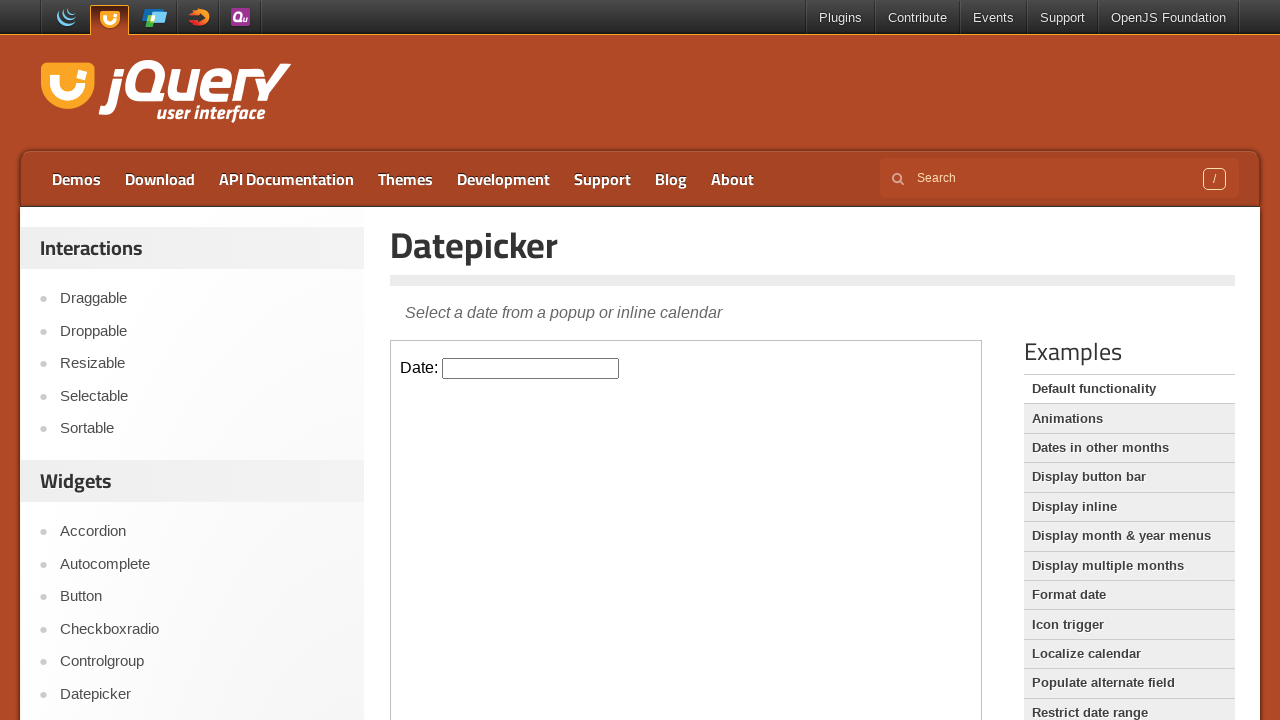

Scrolled down 300 pixels to view the datepicker demo
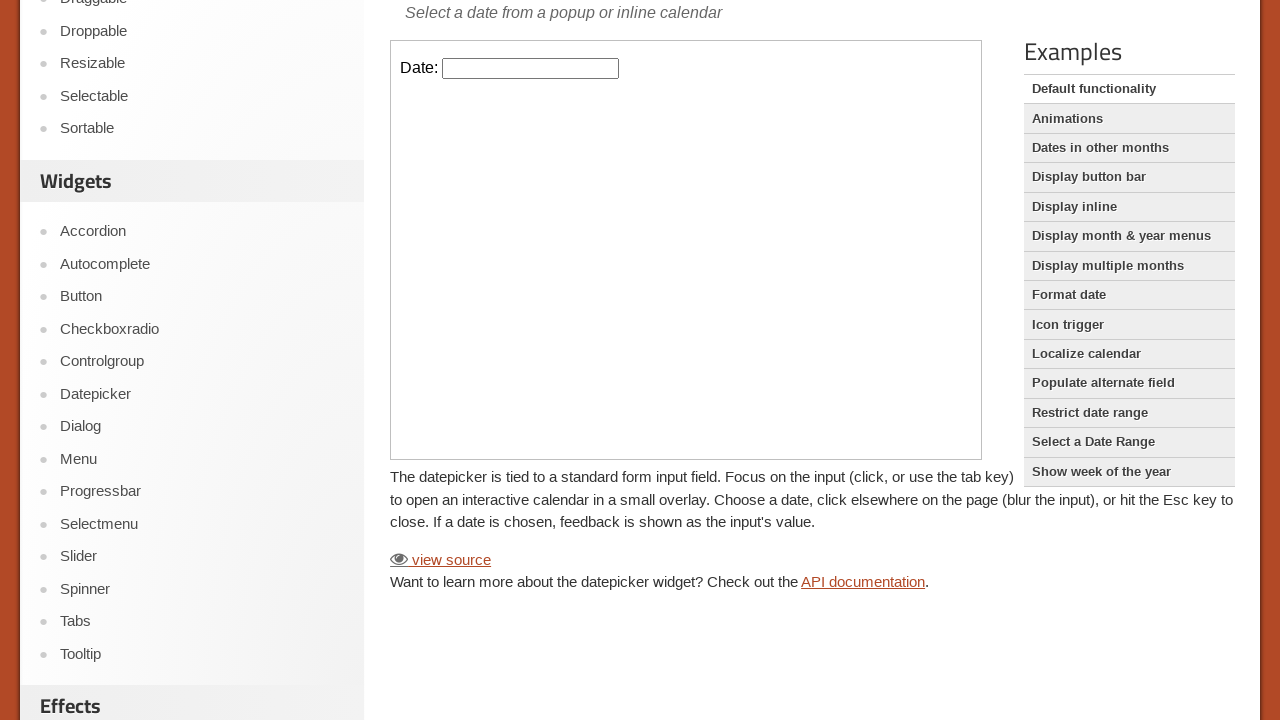

Located the iframe containing the datepicker widget
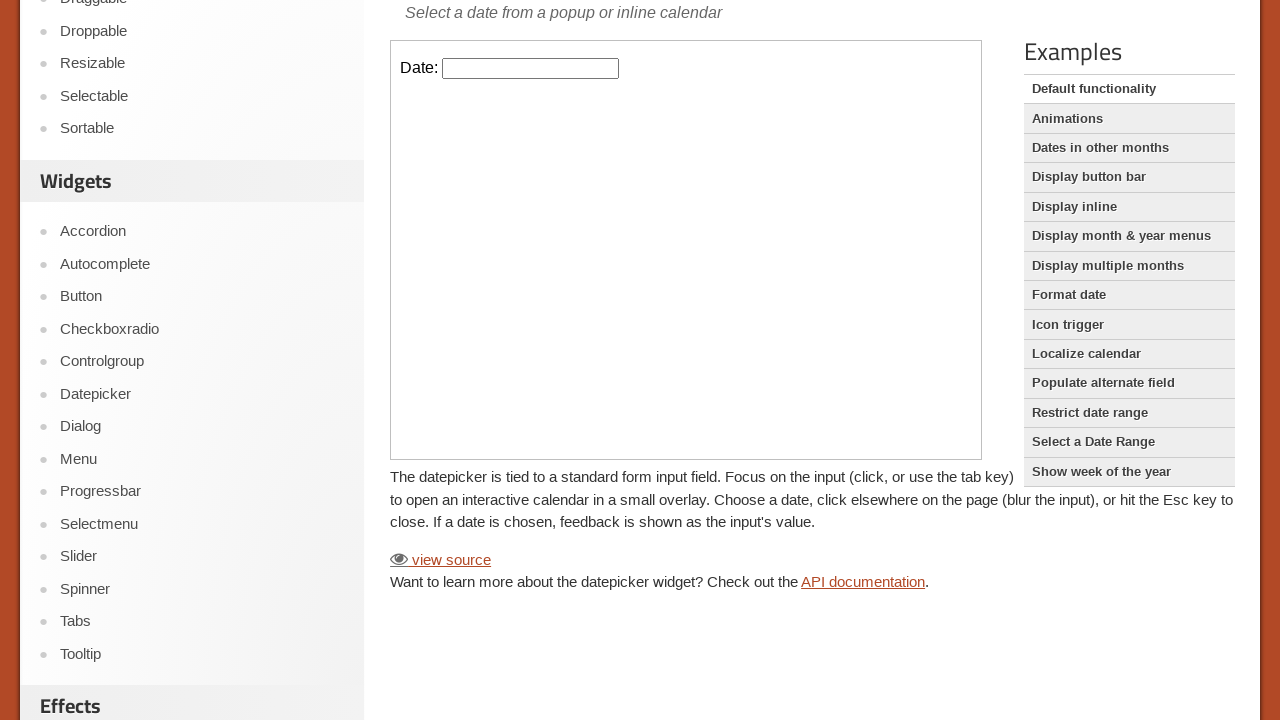

Clicked on the datepicker input field to open the calendar at (531, 68) on iframe >> nth=0 >> internal:control=enter-frame >> #datepicker
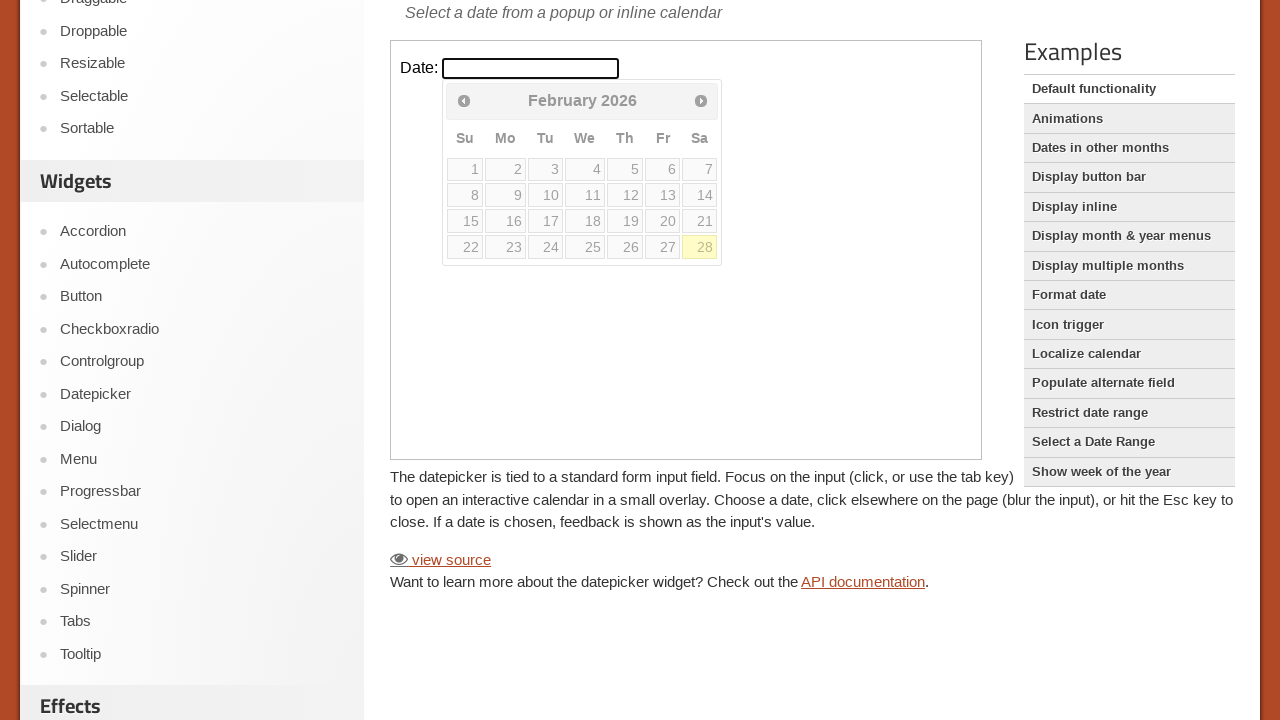

Clicked the previous month button to navigate to the previous month at (464, 100) on iframe >> nth=0 >> internal:control=enter-frame >> .ui-datepicker-prev
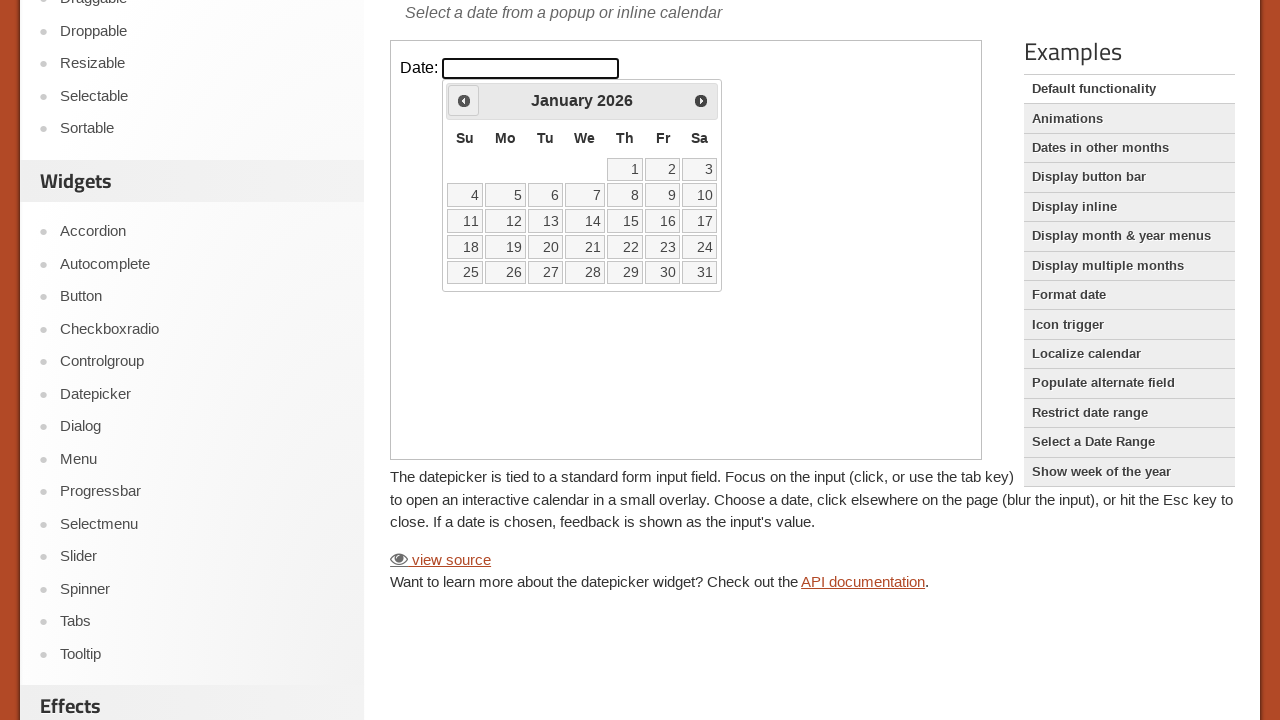

Selected day 10 from the calendar at (700, 195) on iframe >> nth=0 >> internal:control=enter-frame >> a:has-text('10') >> nth=0
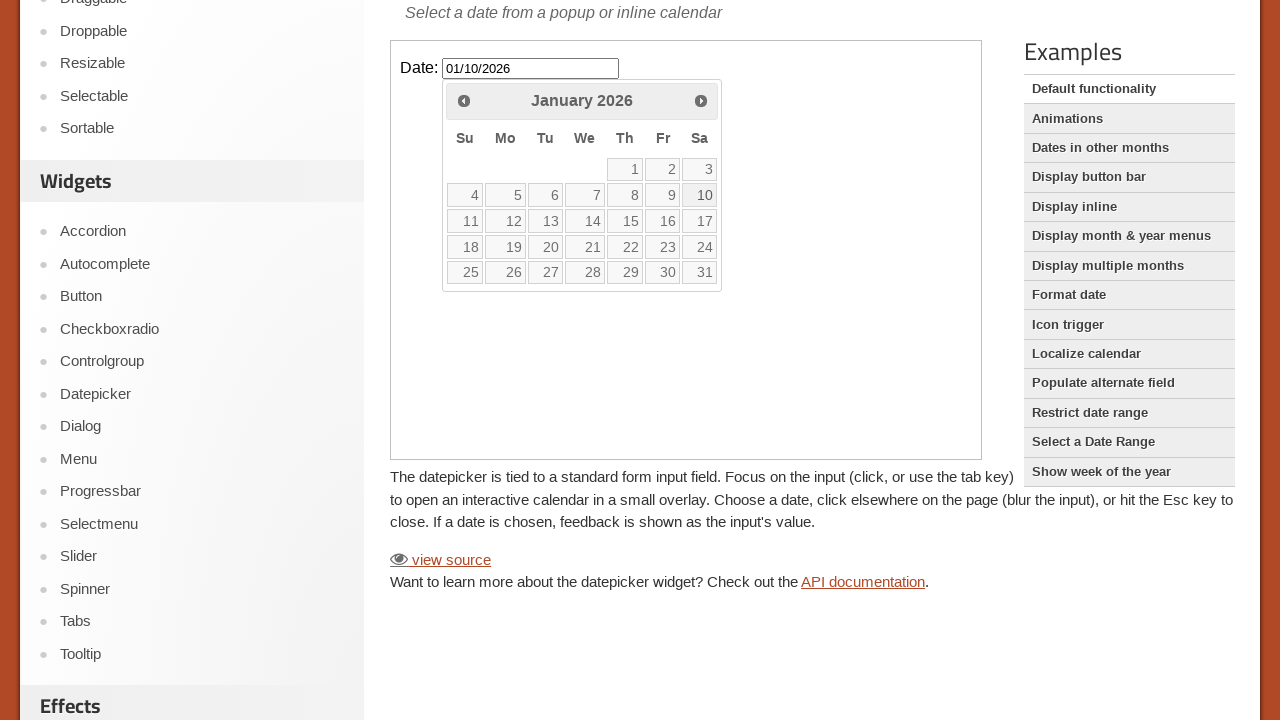

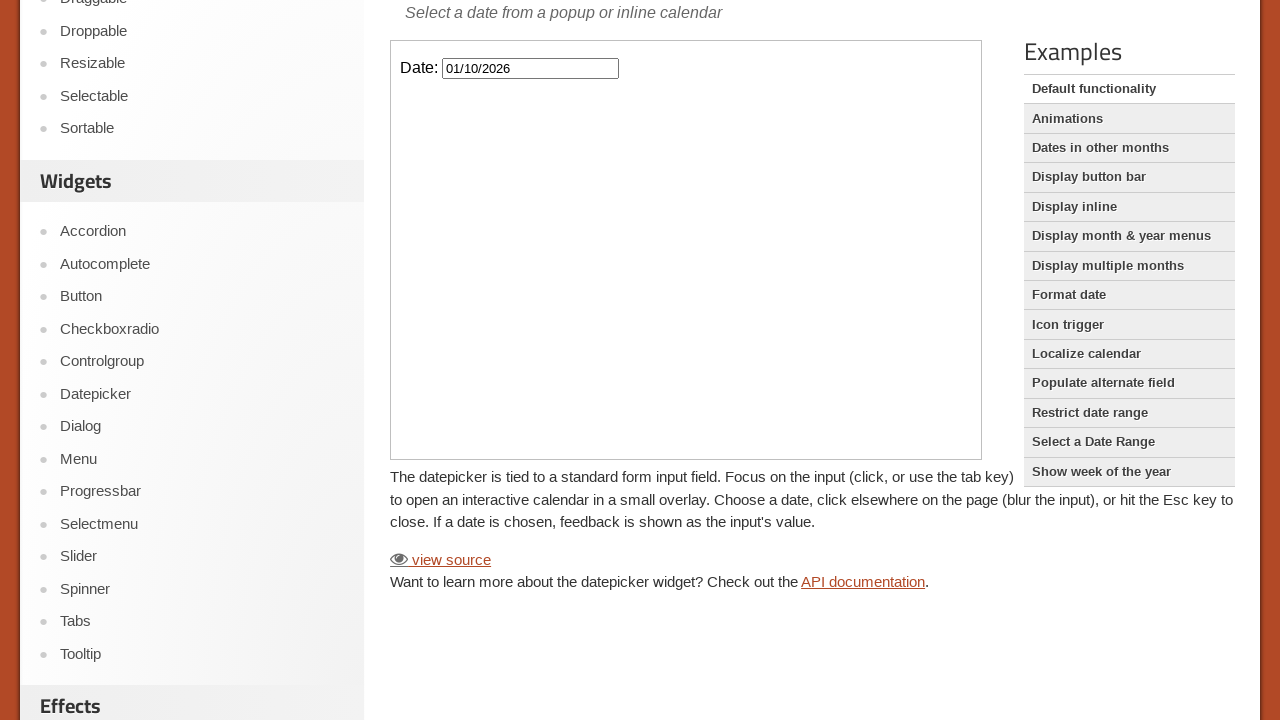